Navigates to a drone application and waits for the page to fully load with network idle state, verifying the page renders correctly.

Starting URL: https://dronez.vercel.app/

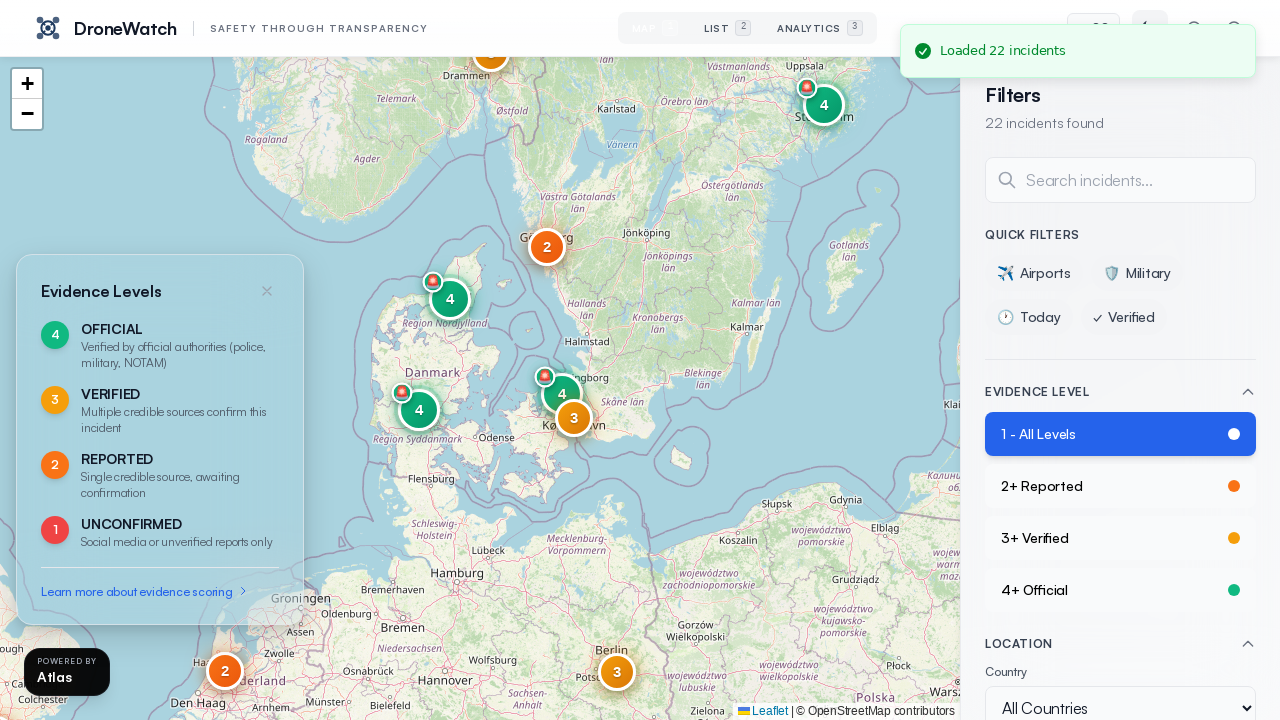

Navigated to drone application at https://dronez.vercel.app/ and waited for network idle state
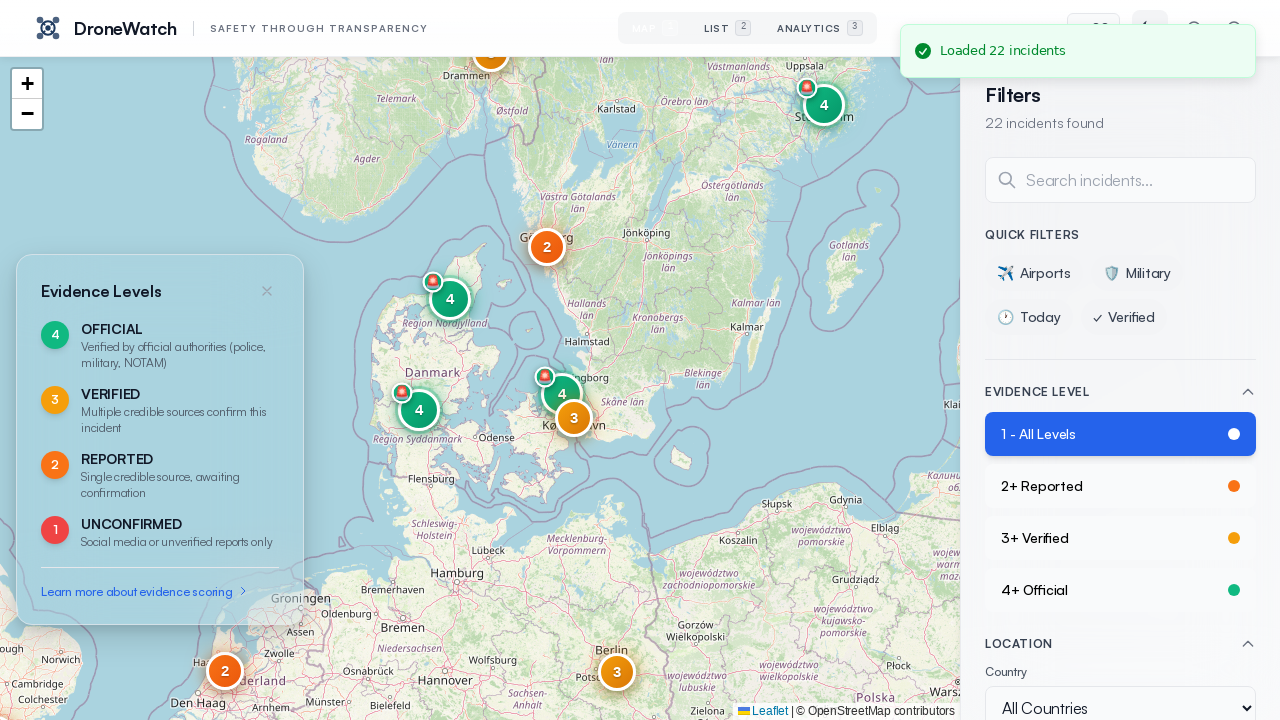

Waited 3 seconds for dynamic content to render
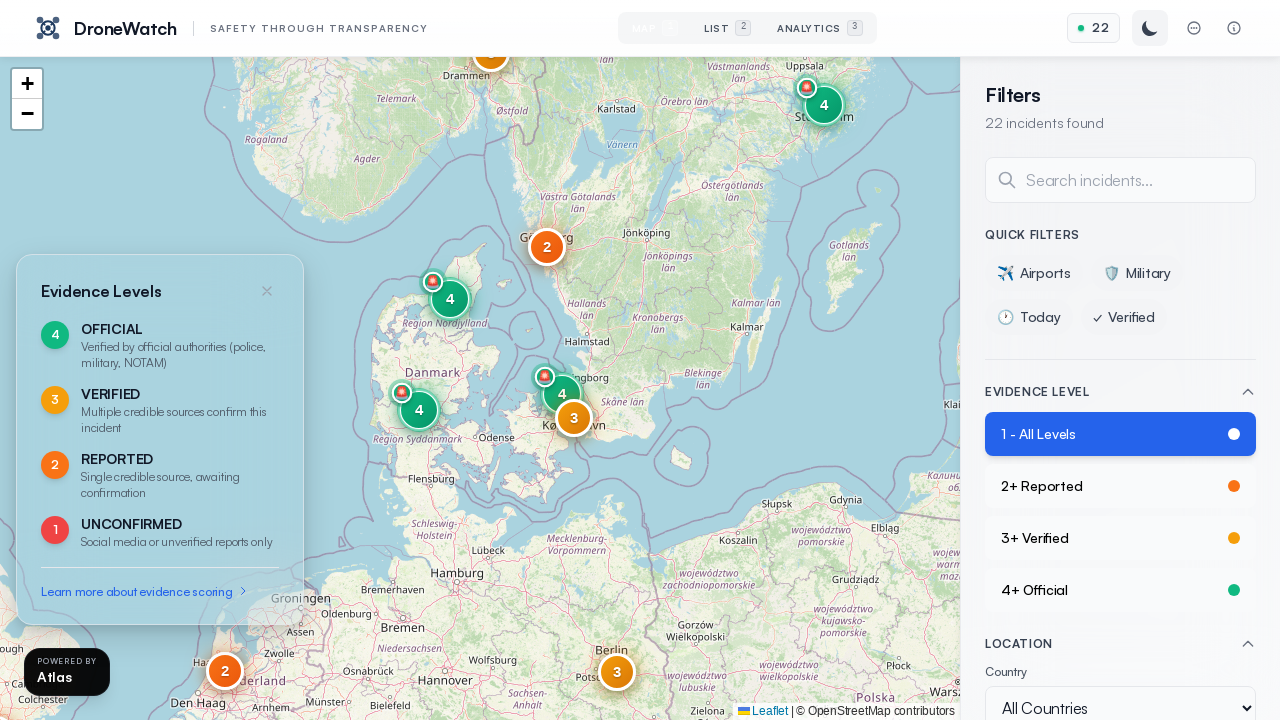

Verified page body element is visible and page rendered correctly
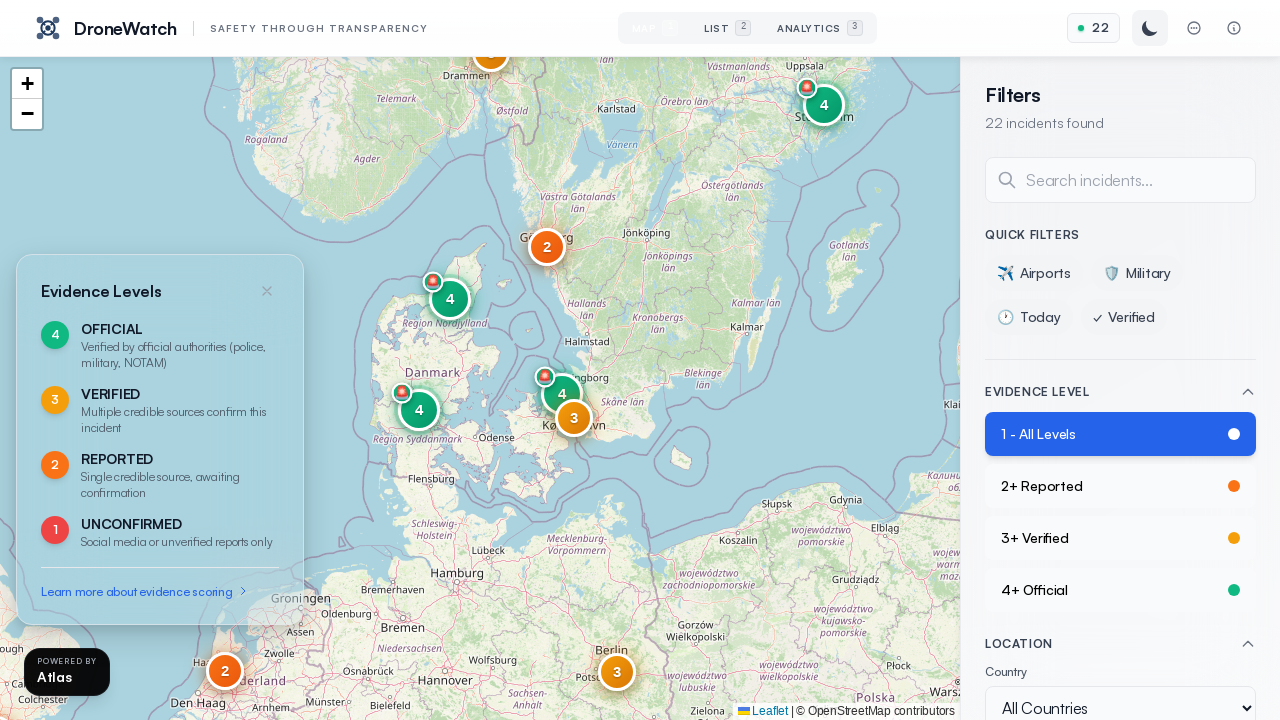

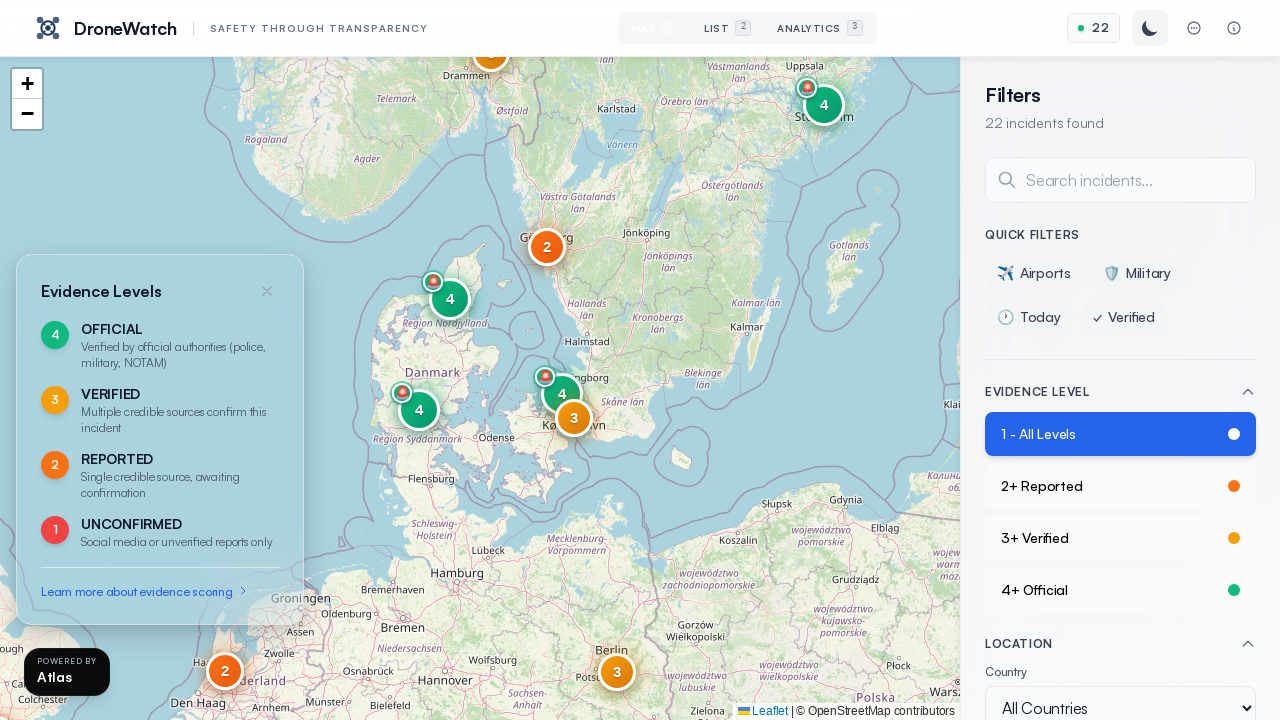